Tests scrolling functionality on a practice automation page, scrolls within a fixed table element, and verifies that the sum of values in the 4th column matches the displayed total amount.

Starting URL: https://rahulshettyacademy.com/AutomationPractice/

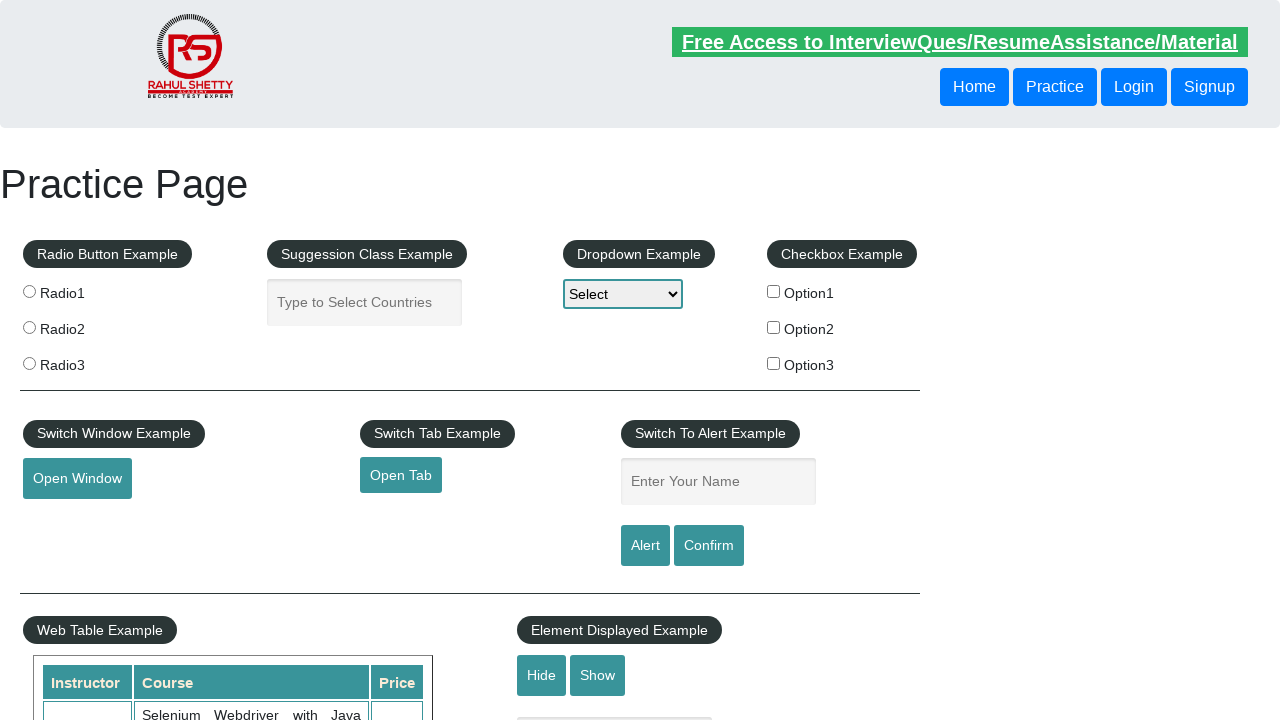

Scrolled down the page by 500 pixels
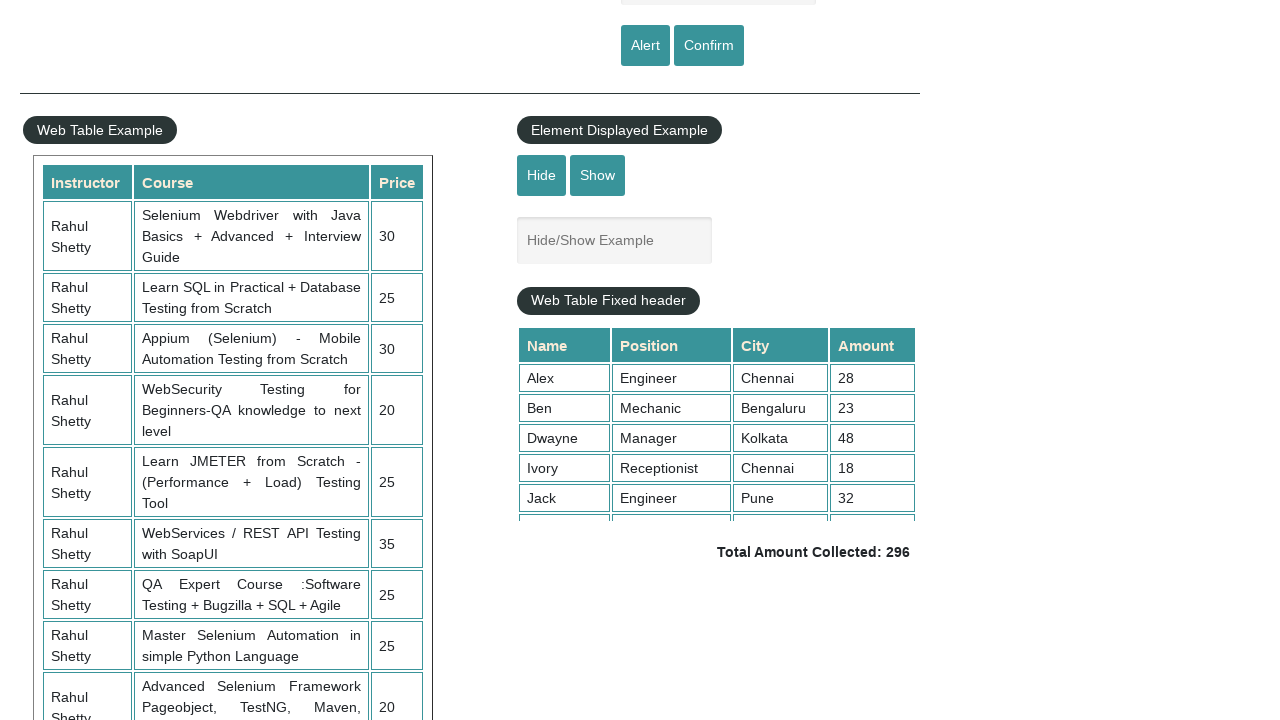

Waited 1 second for dynamic content to load
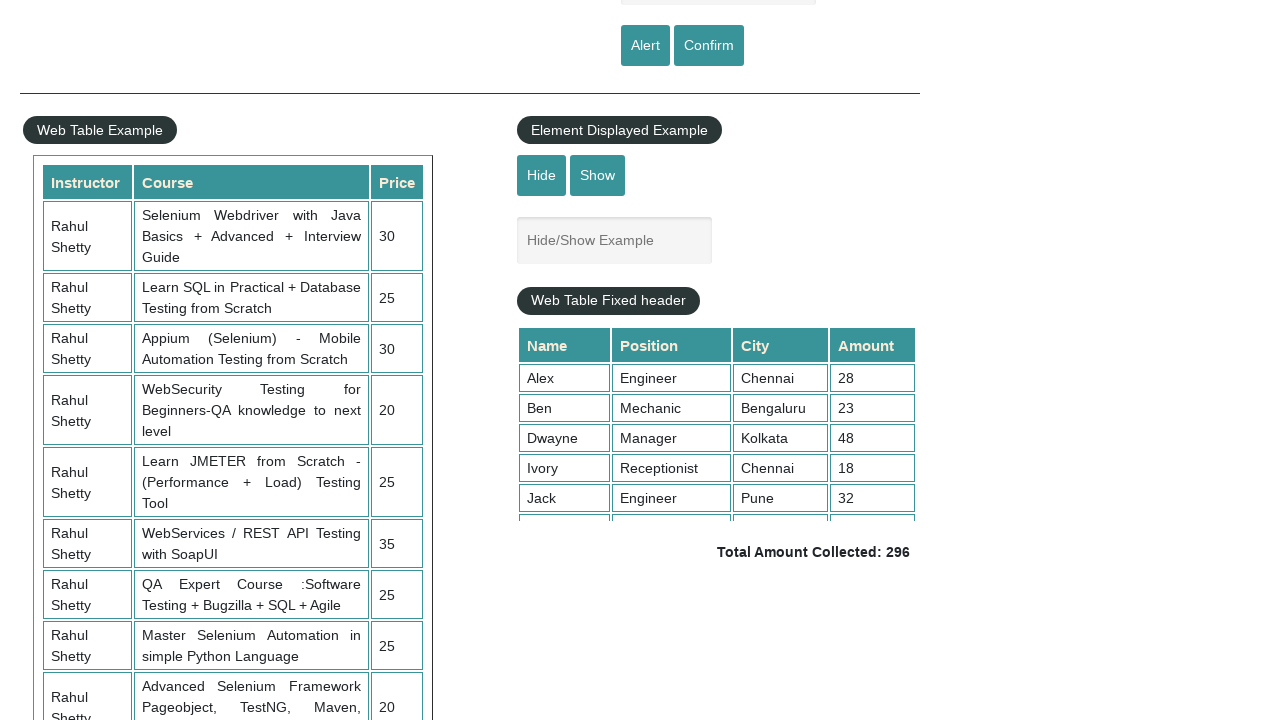

Scrolled within the fixed header table element to the bottom
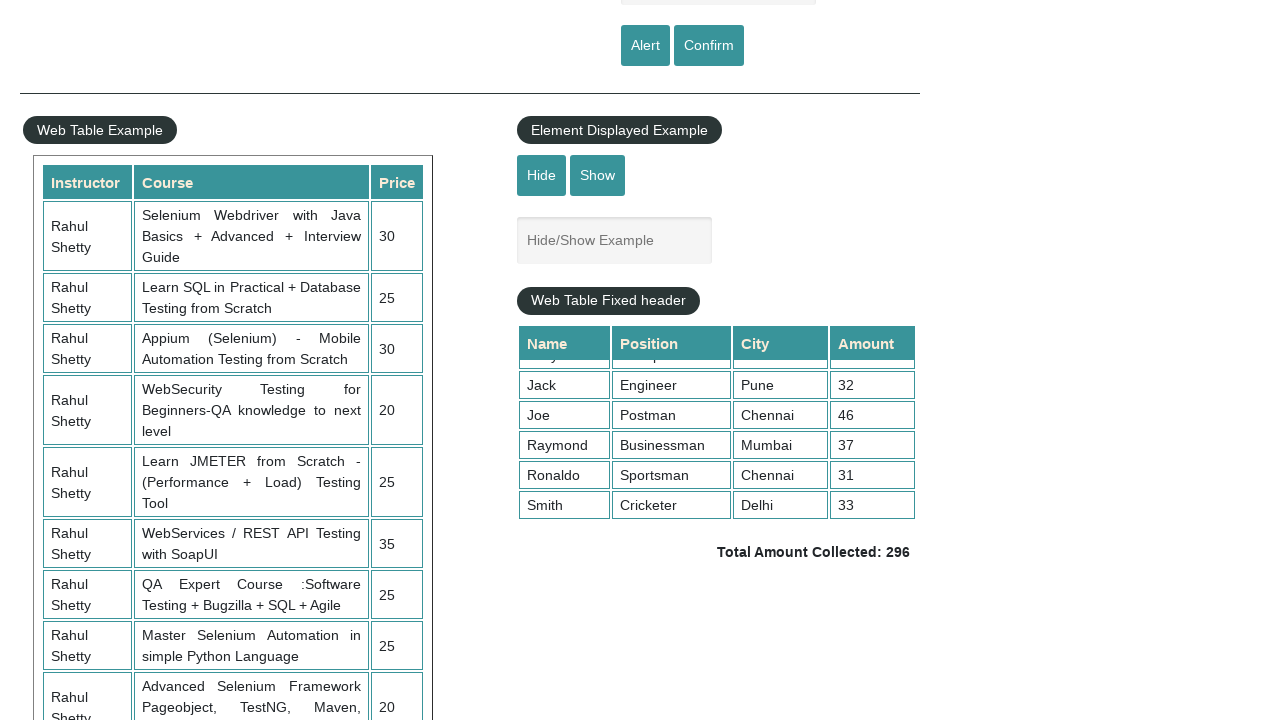

Waited 1 second for table scrolling to complete
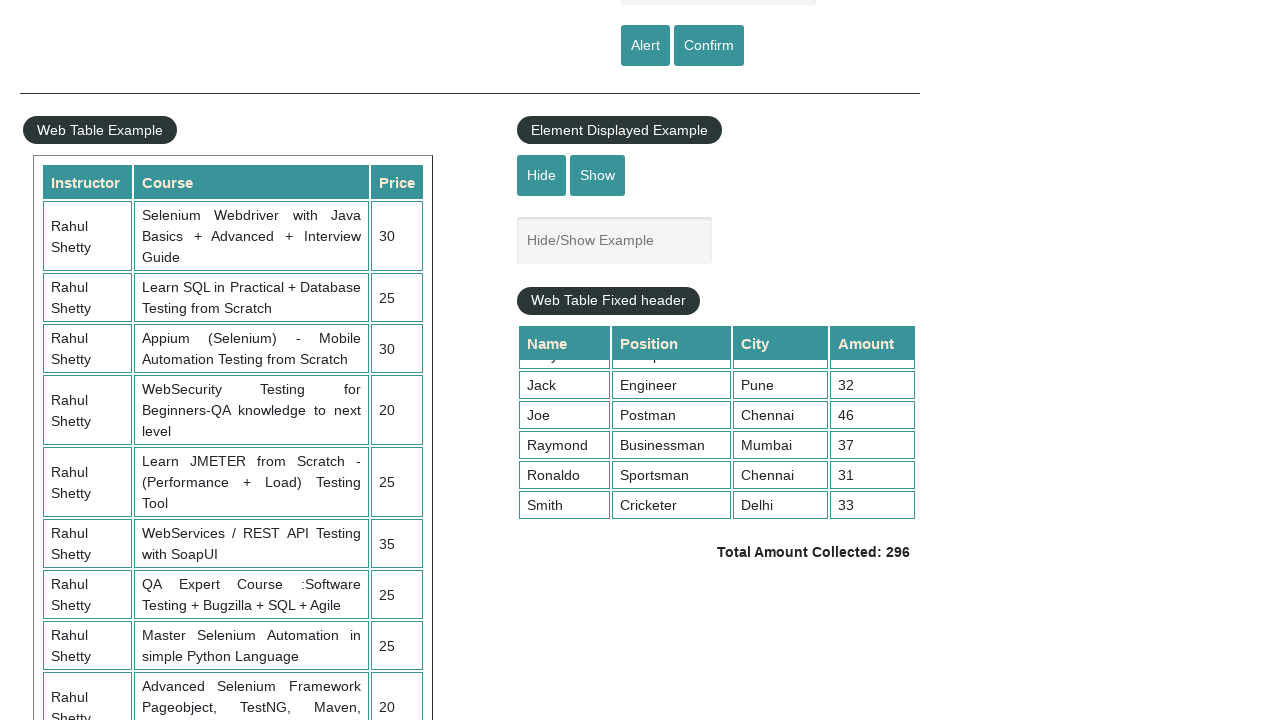

Retrieved all values from the 4th column of the table
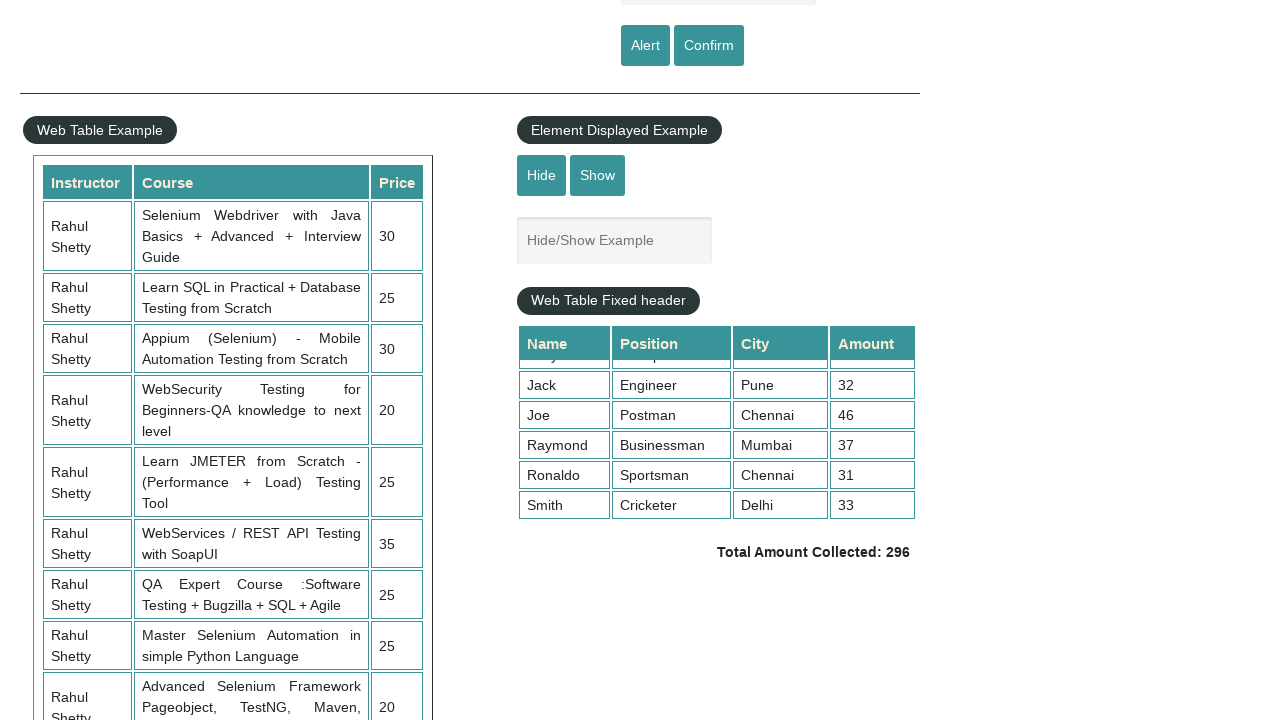

Calculated sum of all 4th column values: 296
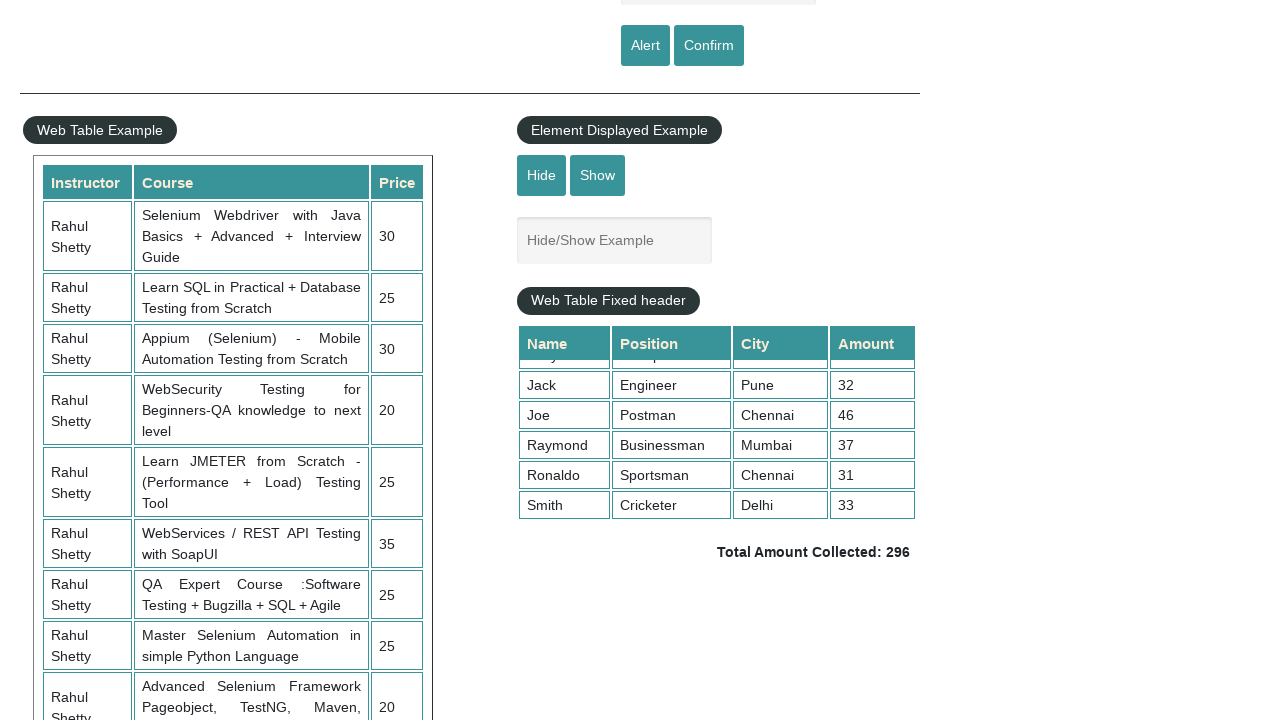

Retrieved displayed total amount text
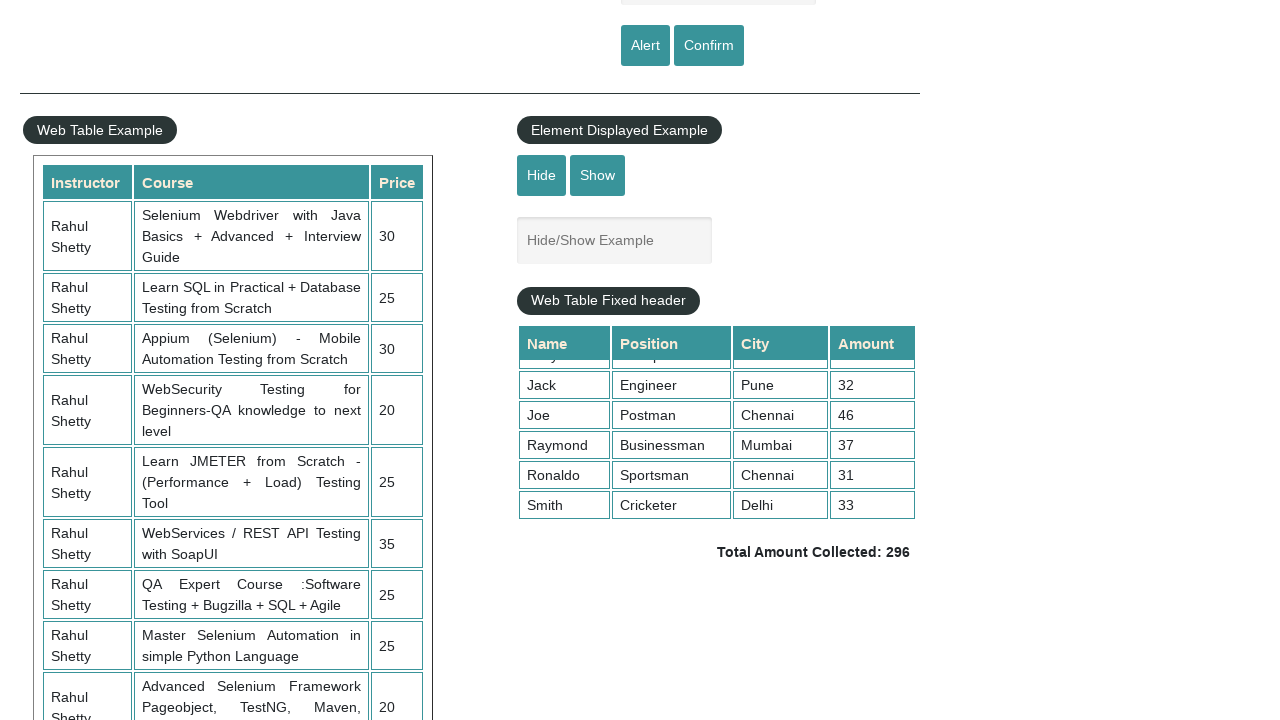

Parsed displayed total amount: 296
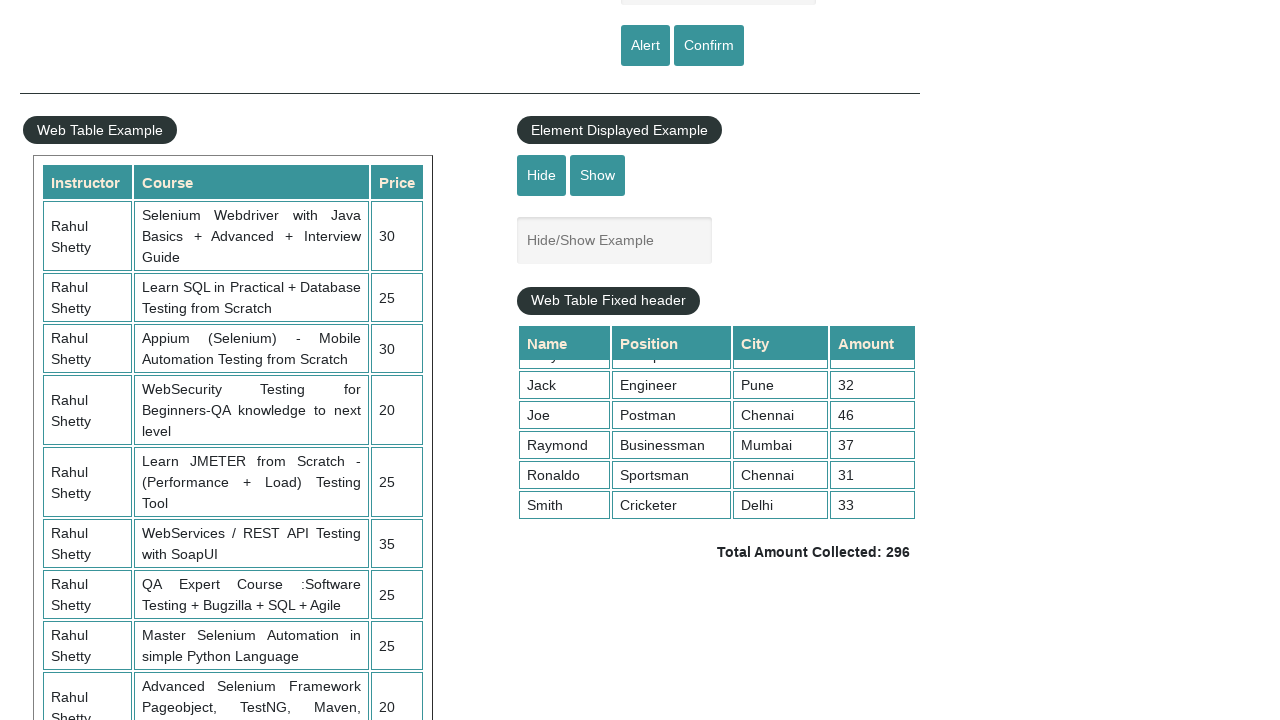

Verified that calculated sum (296) matches displayed total (296)
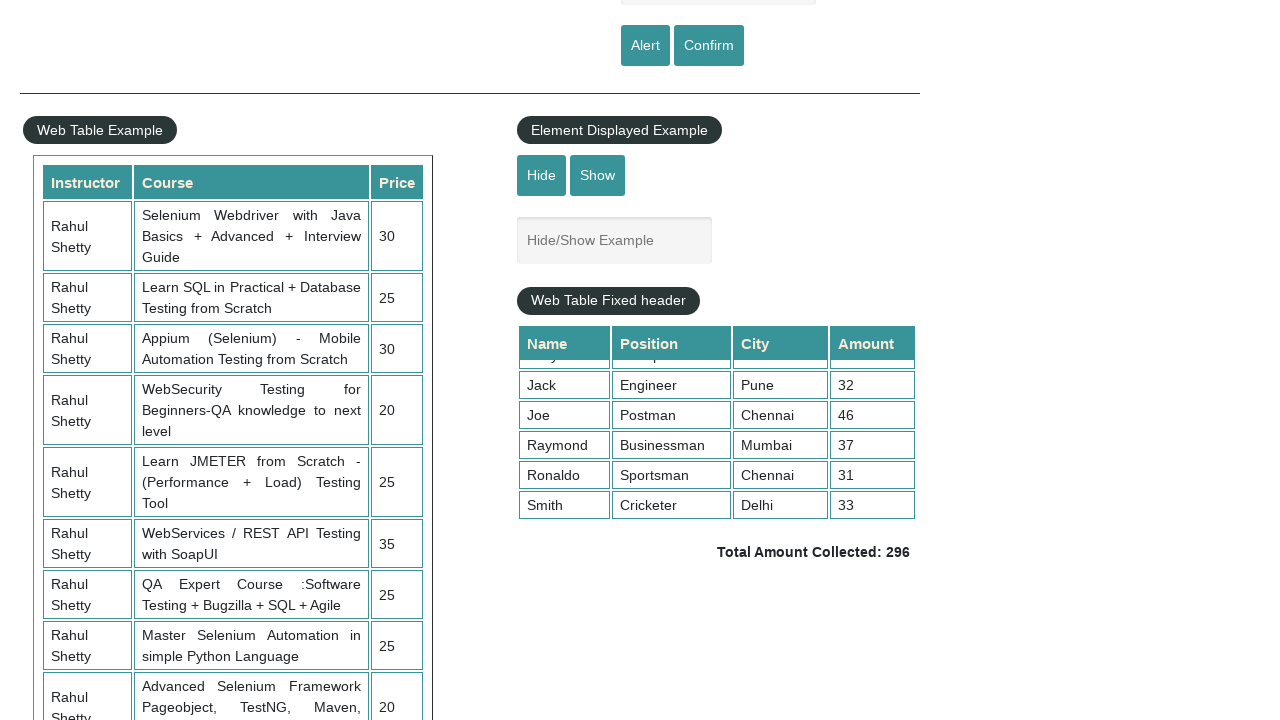

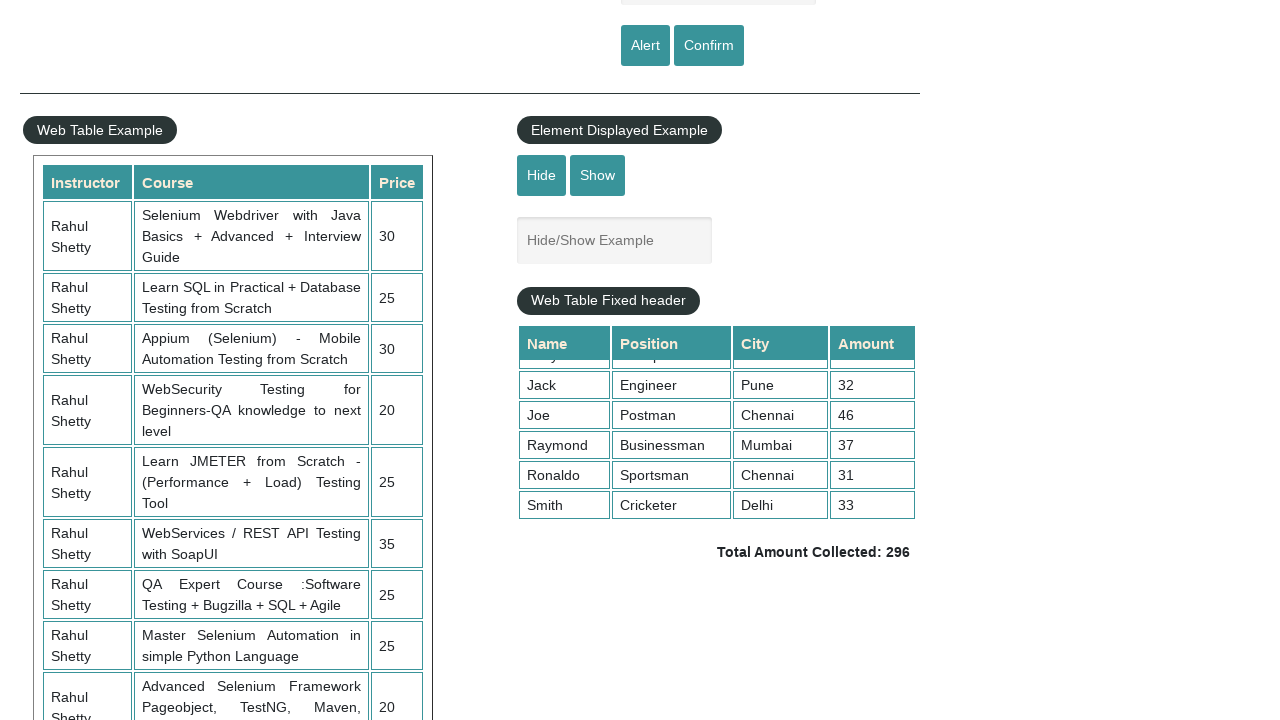